Tests mouse click and hold action on a draggable element to verify mouse interaction functionality

Starting URL: https://awesomeqa.com/selenium/mouse_interaction.html

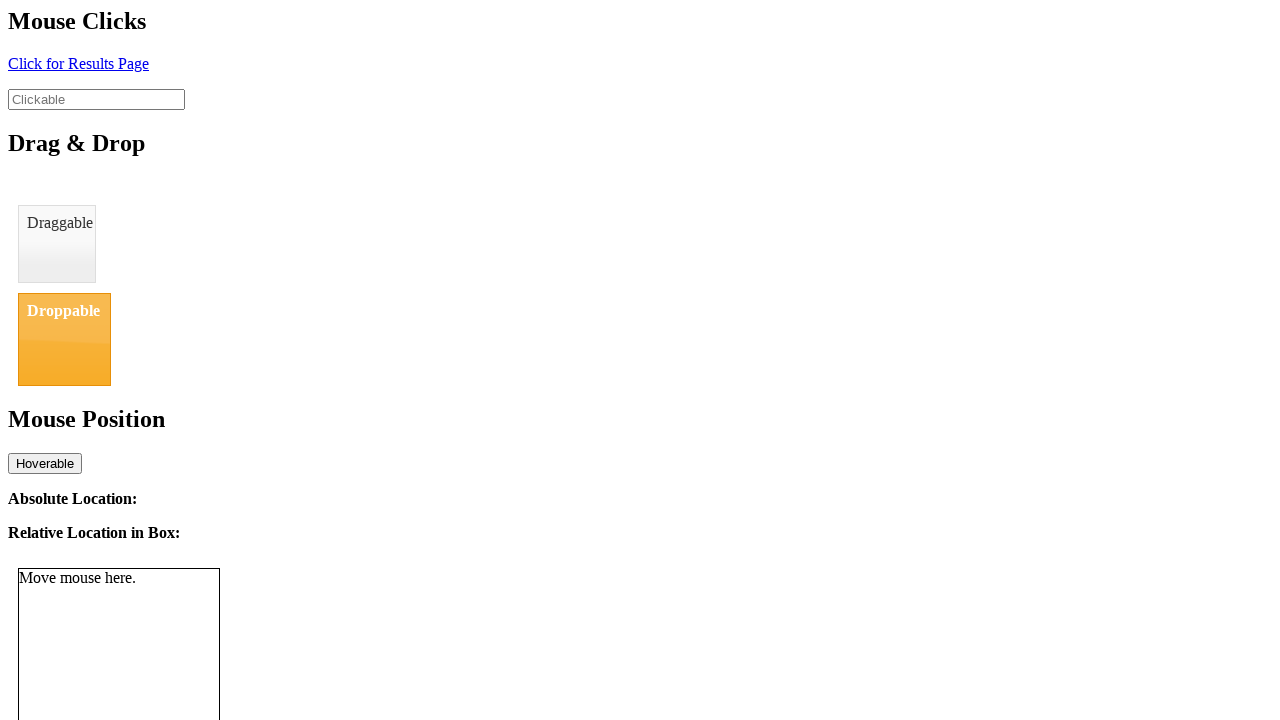

Located the draggable element with id 'draggable'
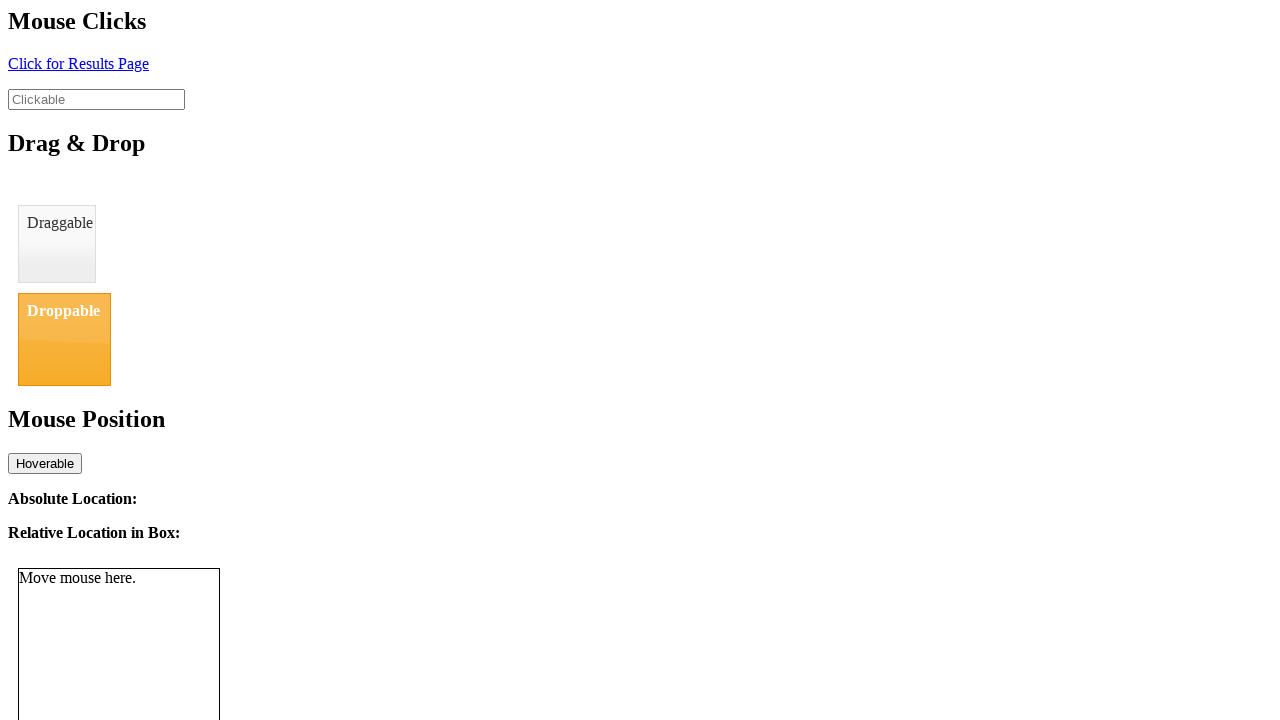

Hovered over the draggable element at (57, 244) on #draggable
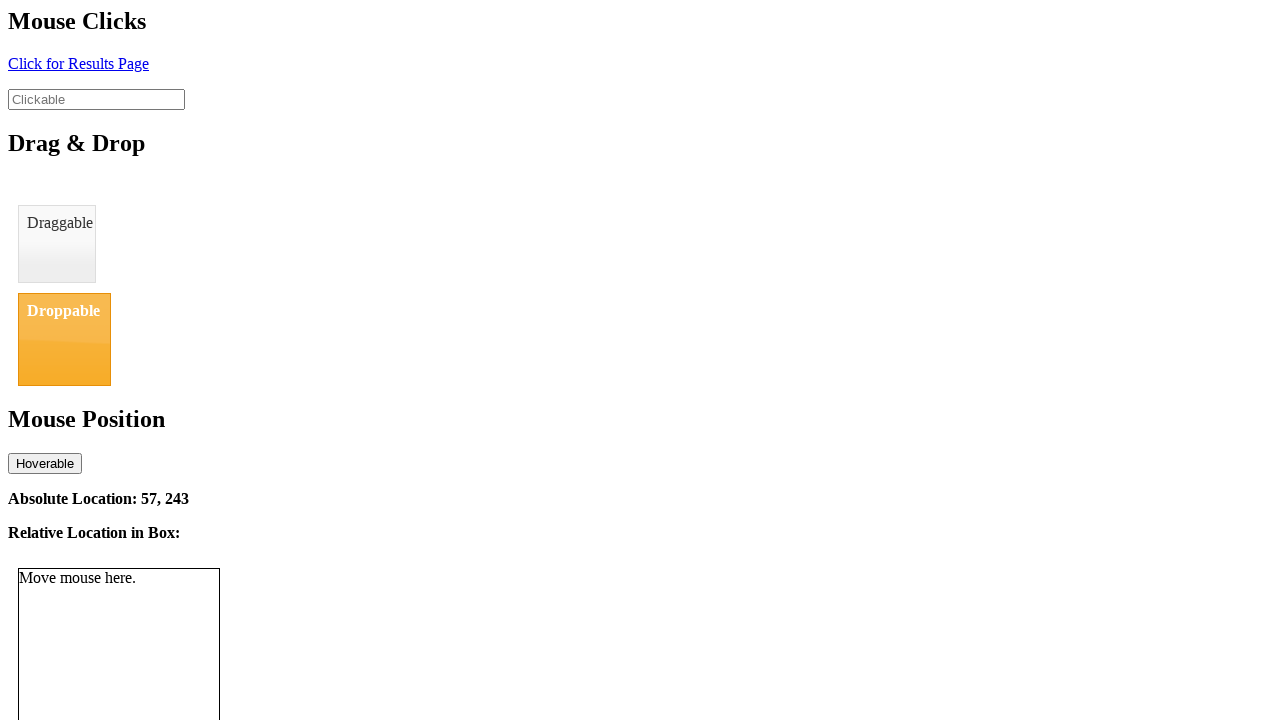

Pressed mouse button down on the draggable element at (57, 244)
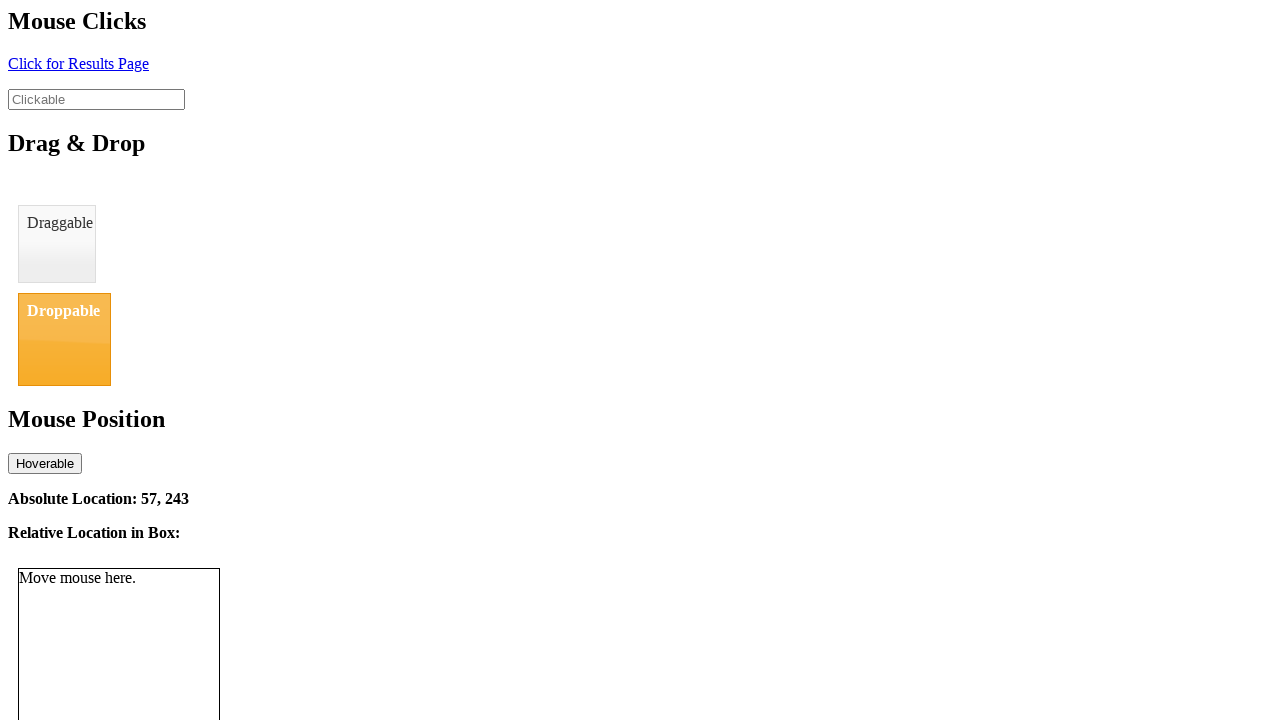

Waited 1 second to observe the mouse hold state
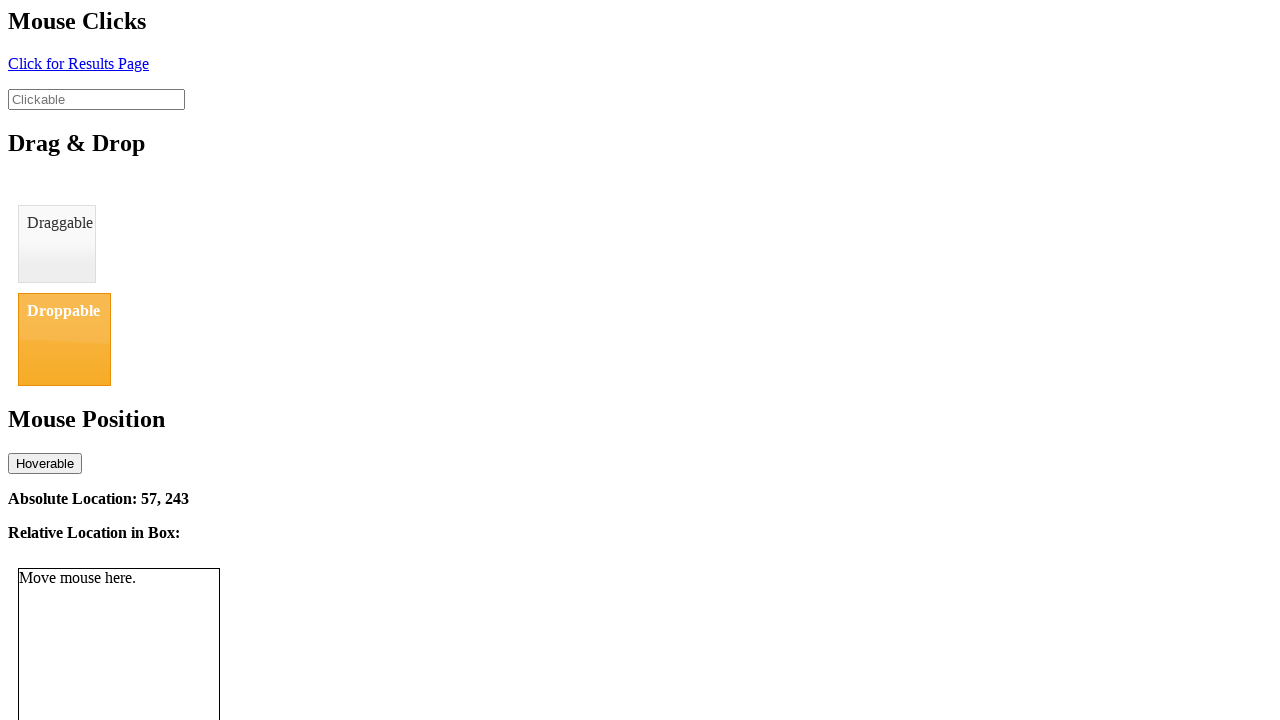

Released the mouse button at (57, 244)
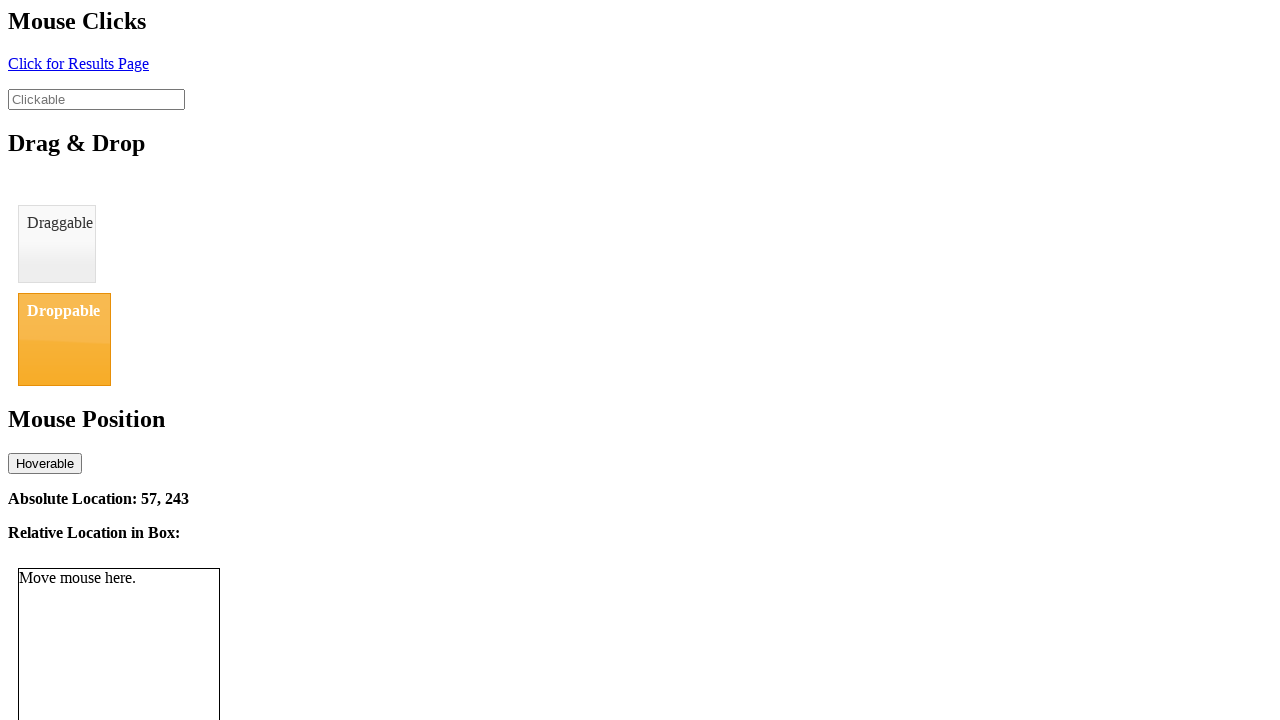

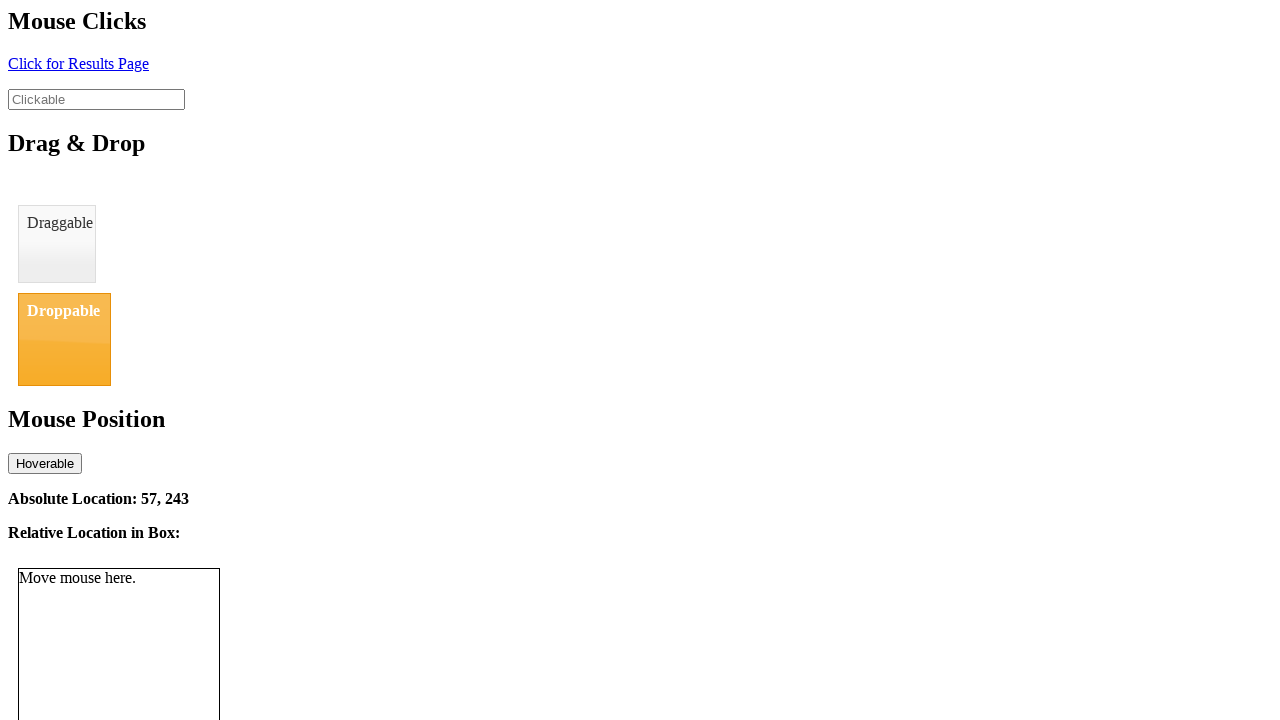